Tests date picker with dropdown by selecting March from month dropdown, 1999 from year dropdown, and day 24.

Starting URL: https://demoqa.com/date-picker

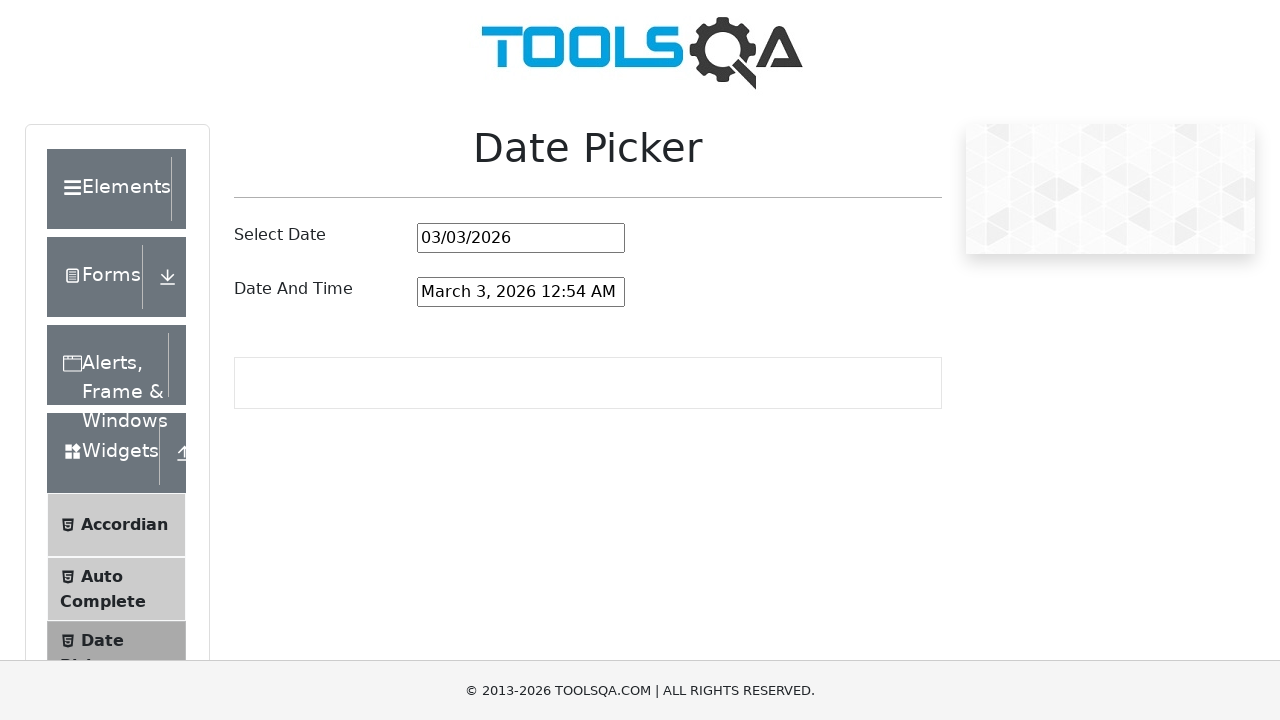

Clicked on the date picker input field at (521, 238) on #datePickerMonthYearInput
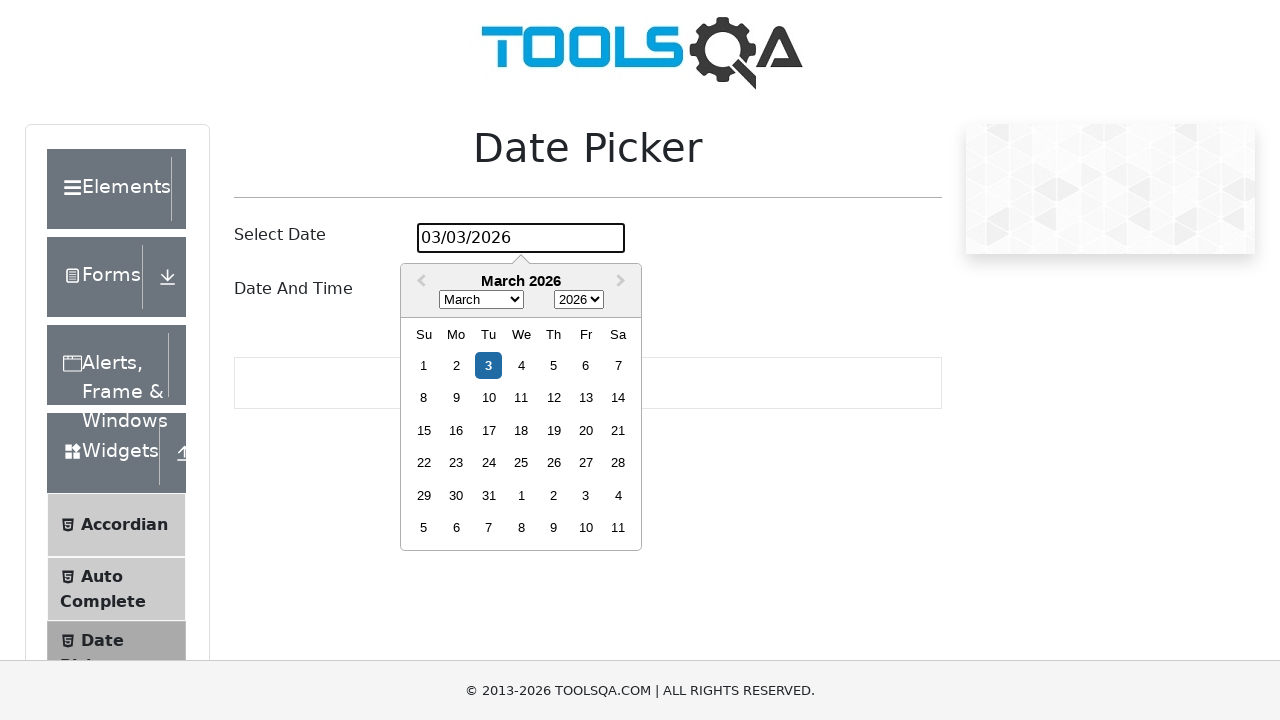

Selected March from month dropdown on .react-datepicker__month-select
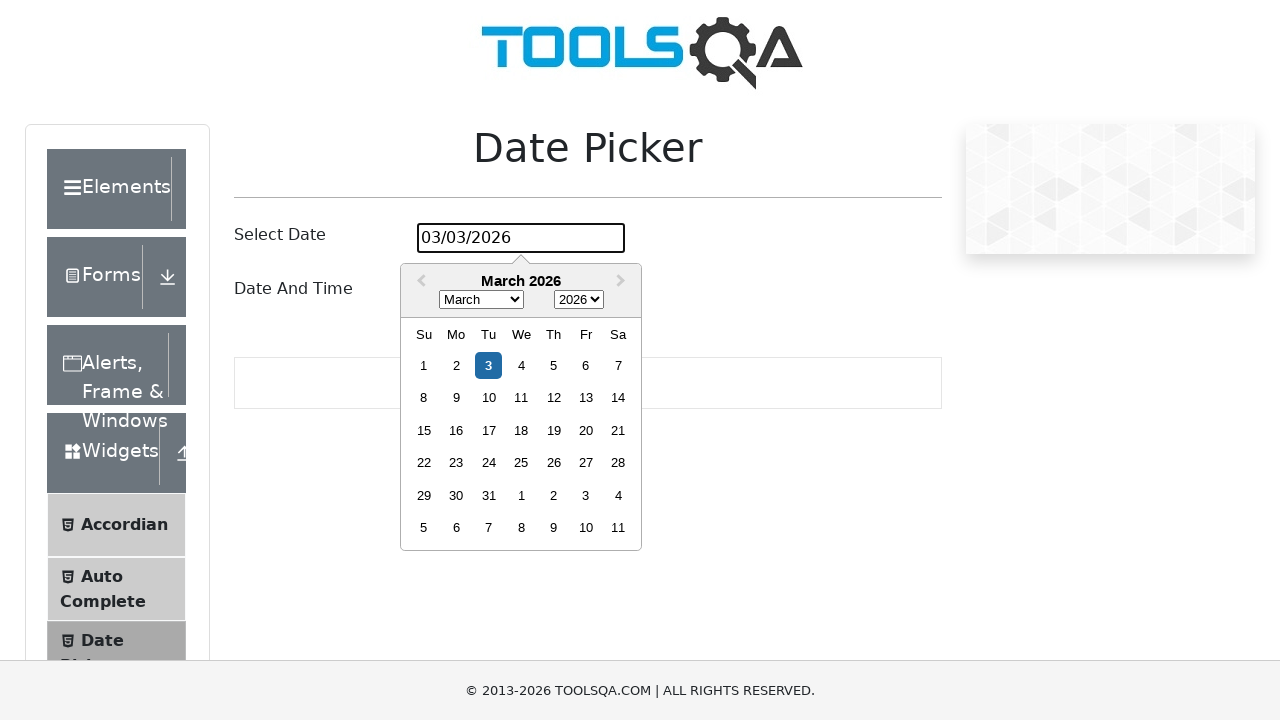

Selected 1999 from year dropdown on .react-datepicker__year-select
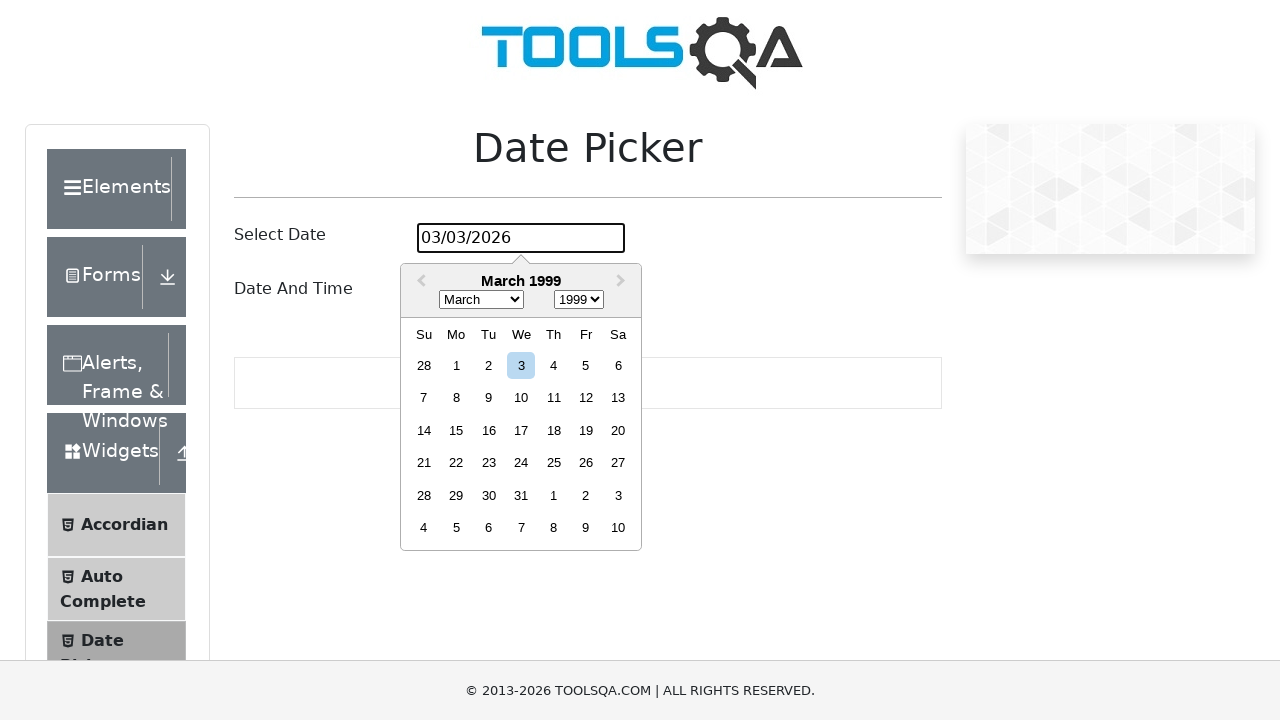

Selected day 24 from calendar at (521, 463) on .react-datepicker__day--024
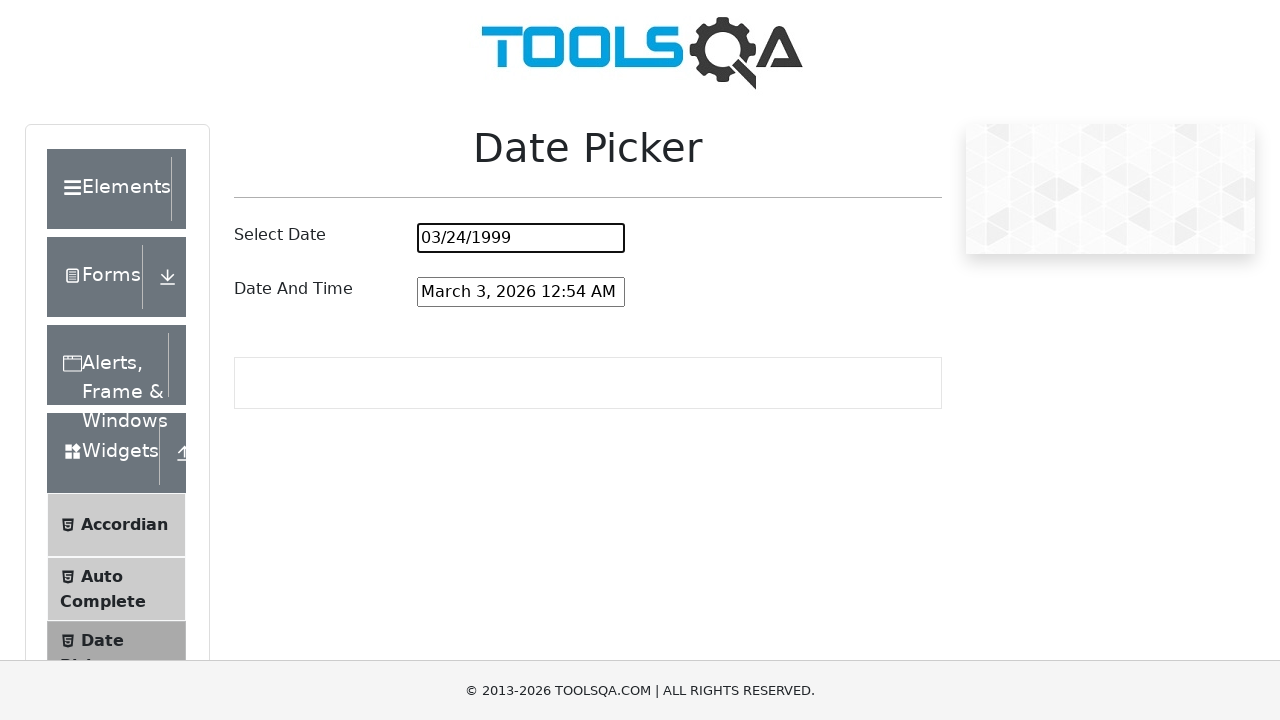

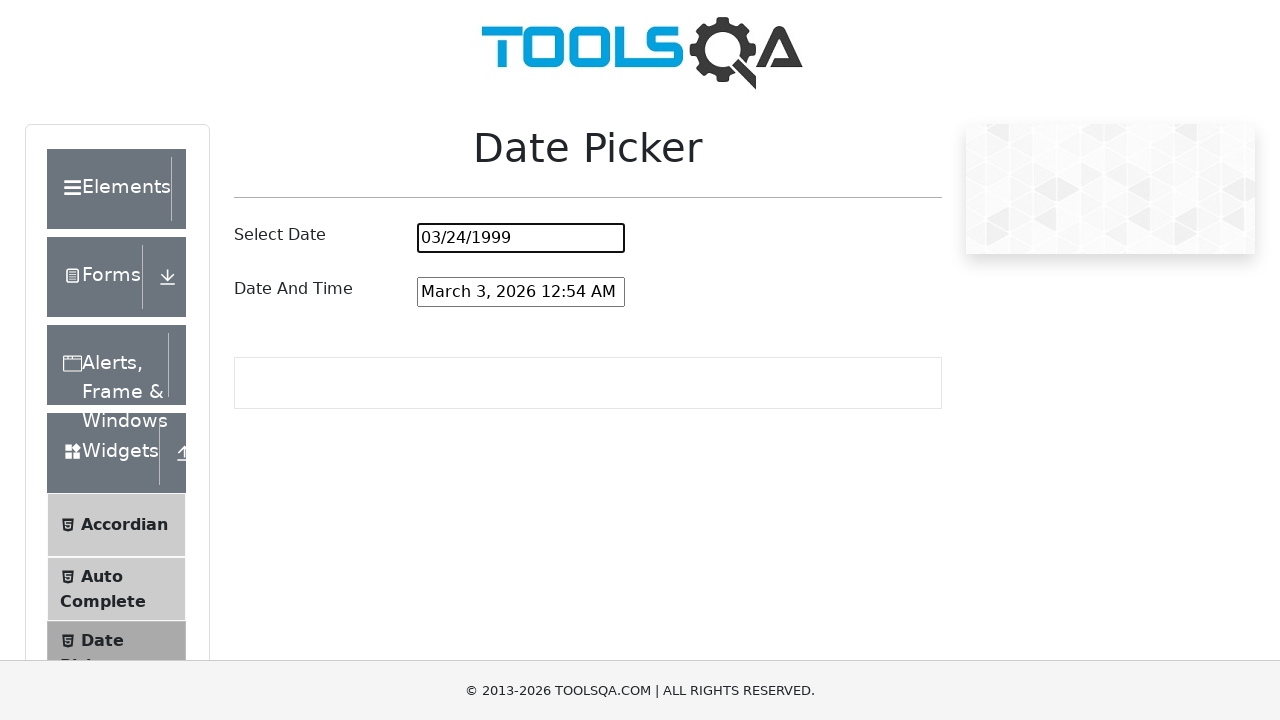